Tests the Dell website navigation by hovering over the 'IT Infrastructure' menu item to trigger dropdown/submenu display

Starting URL: https://www.dell.com/en-us

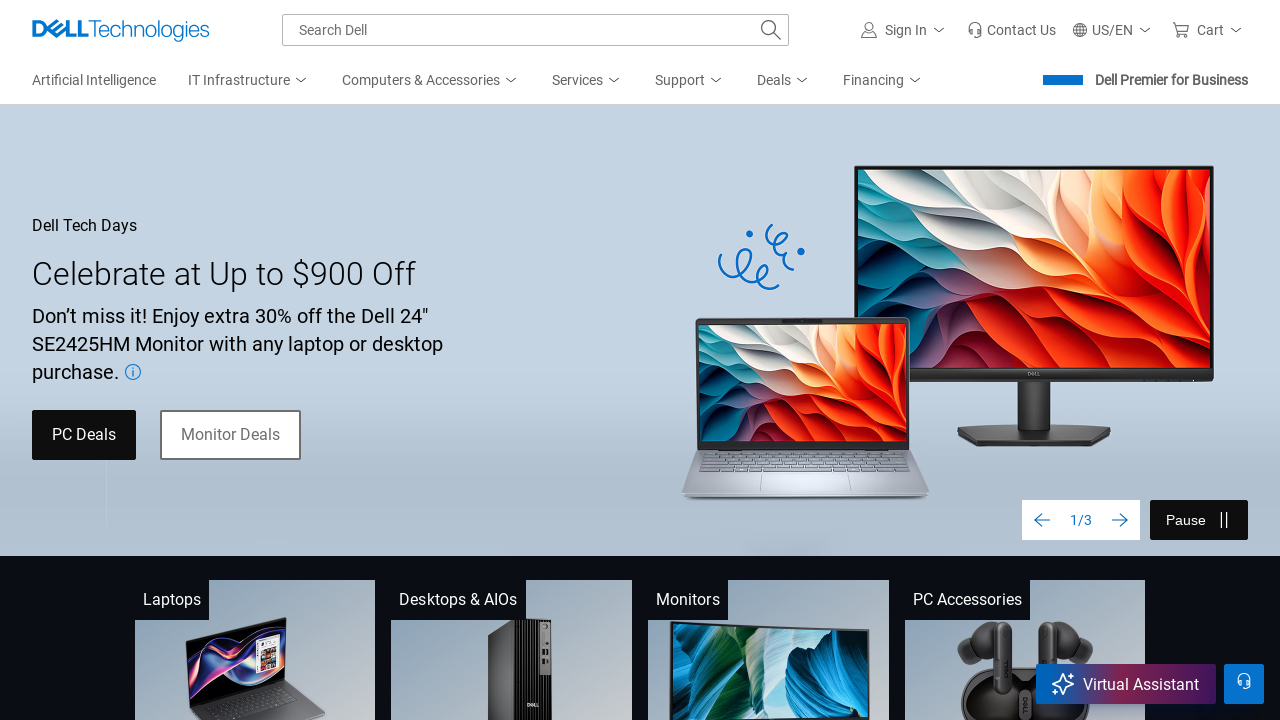

Navigated to Dell website homepage
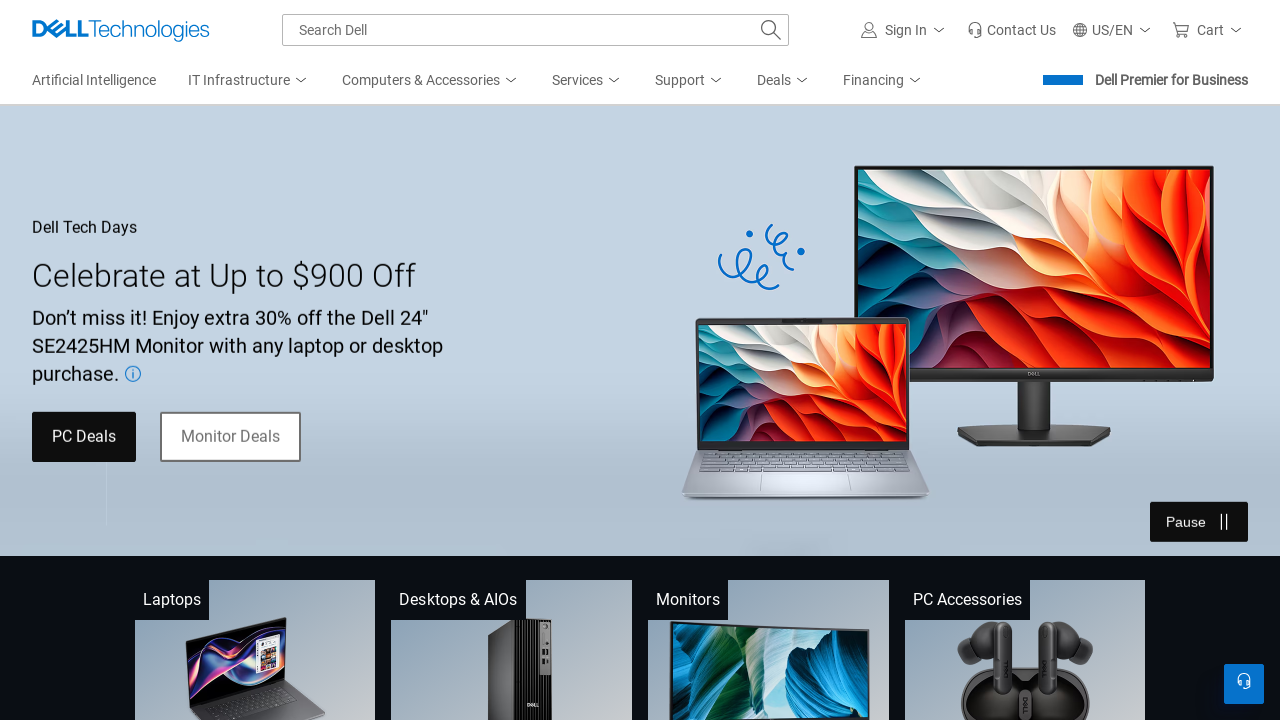

Hovered over 'IT Infrastructure' menu item to trigger dropdown display at (239, 80) on xpath=//span[text()='IT Infrastructure']
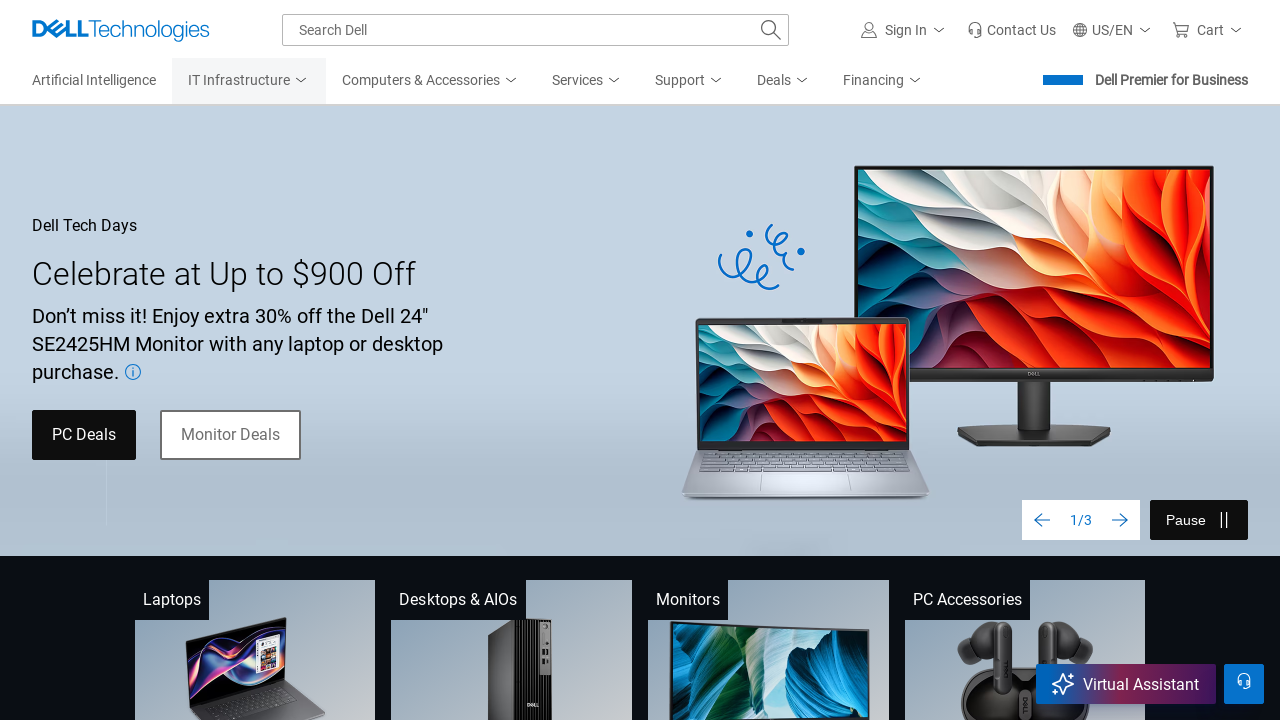

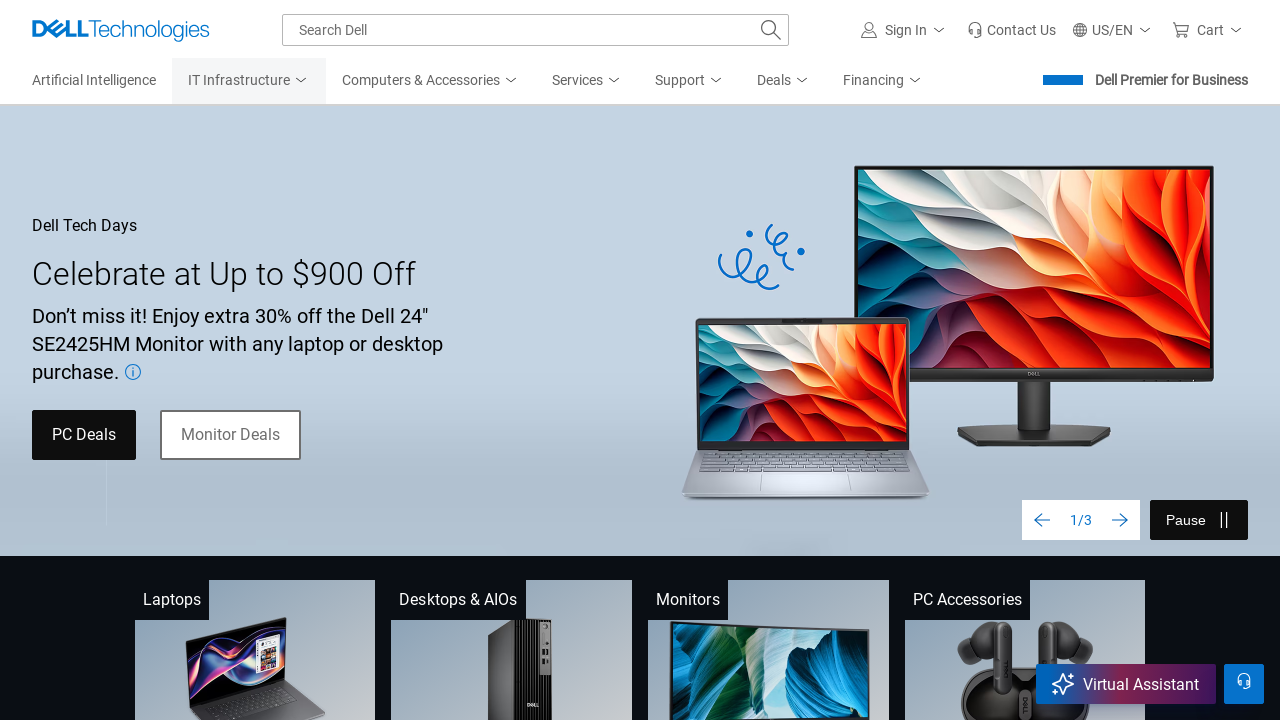